Tests a registration form by filling in required fields (name, surname, city, phone, address) and submitting the form, then verifies successful registration message is displayed.

Starting URL: http://suninjuly.github.io/registration1.html

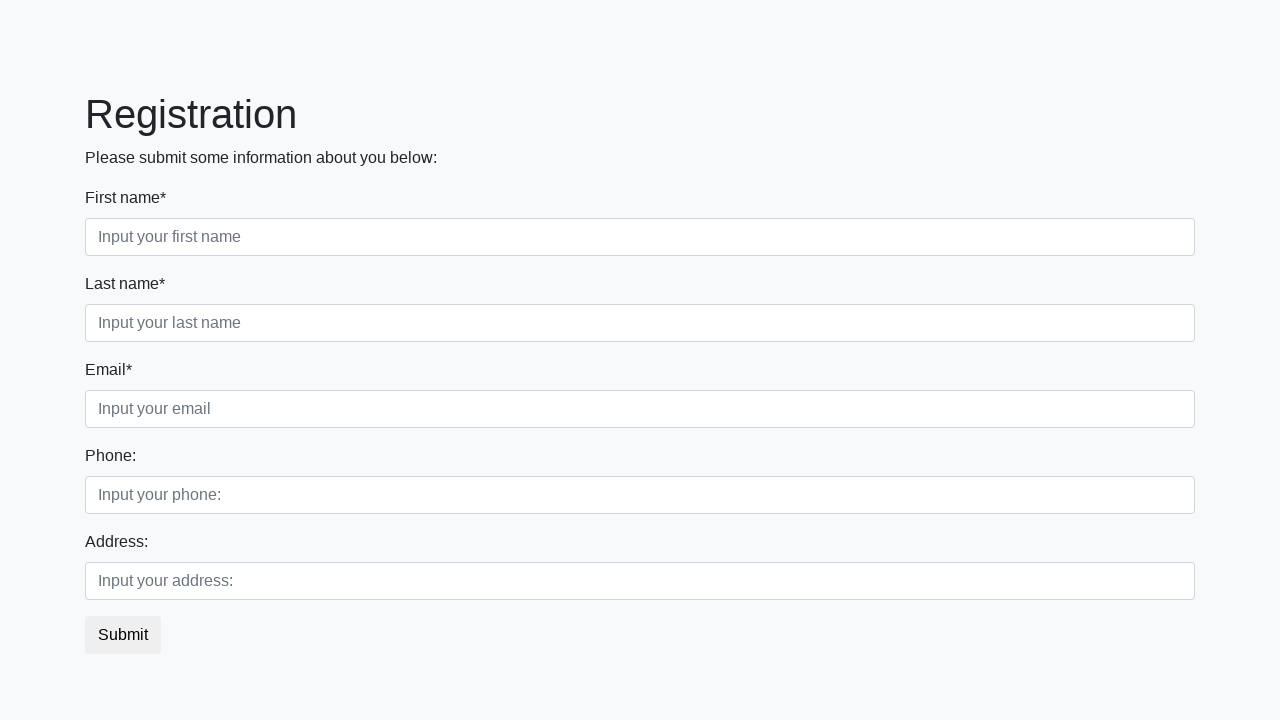

Filled first name field with 'Ivan' on input:first-of-type
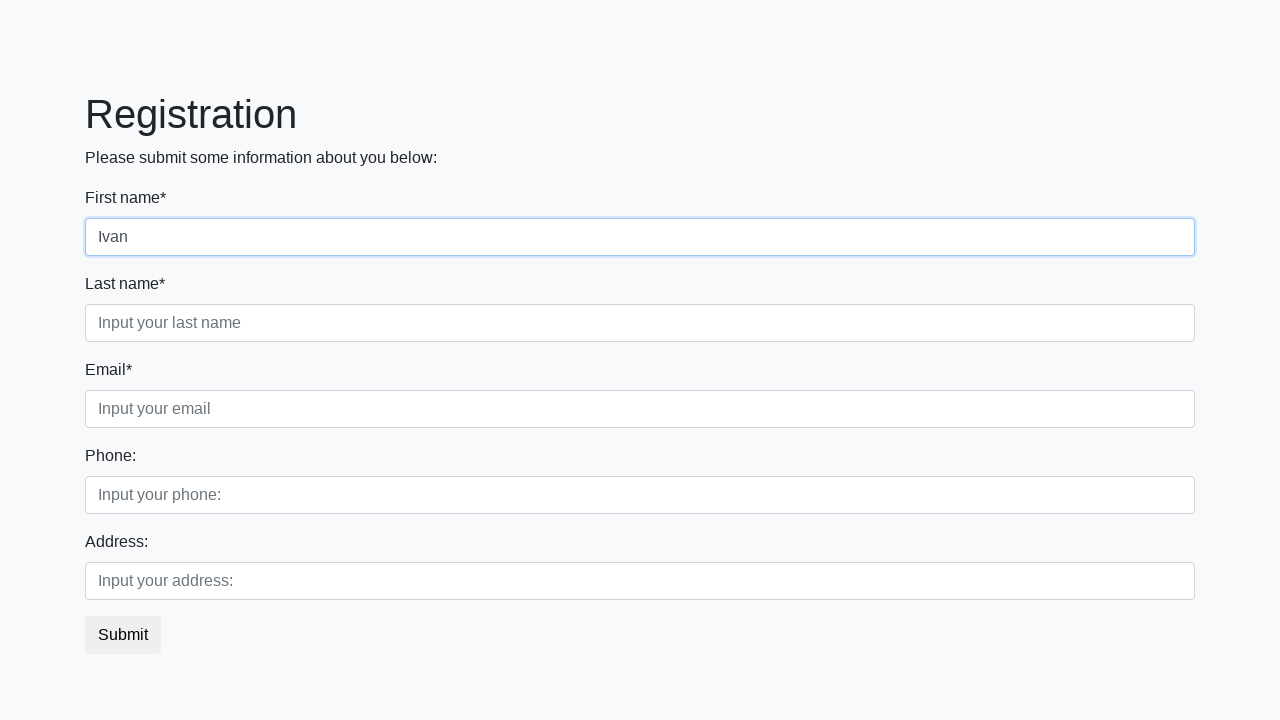

Filled last name field with 'Petrov' on input.second
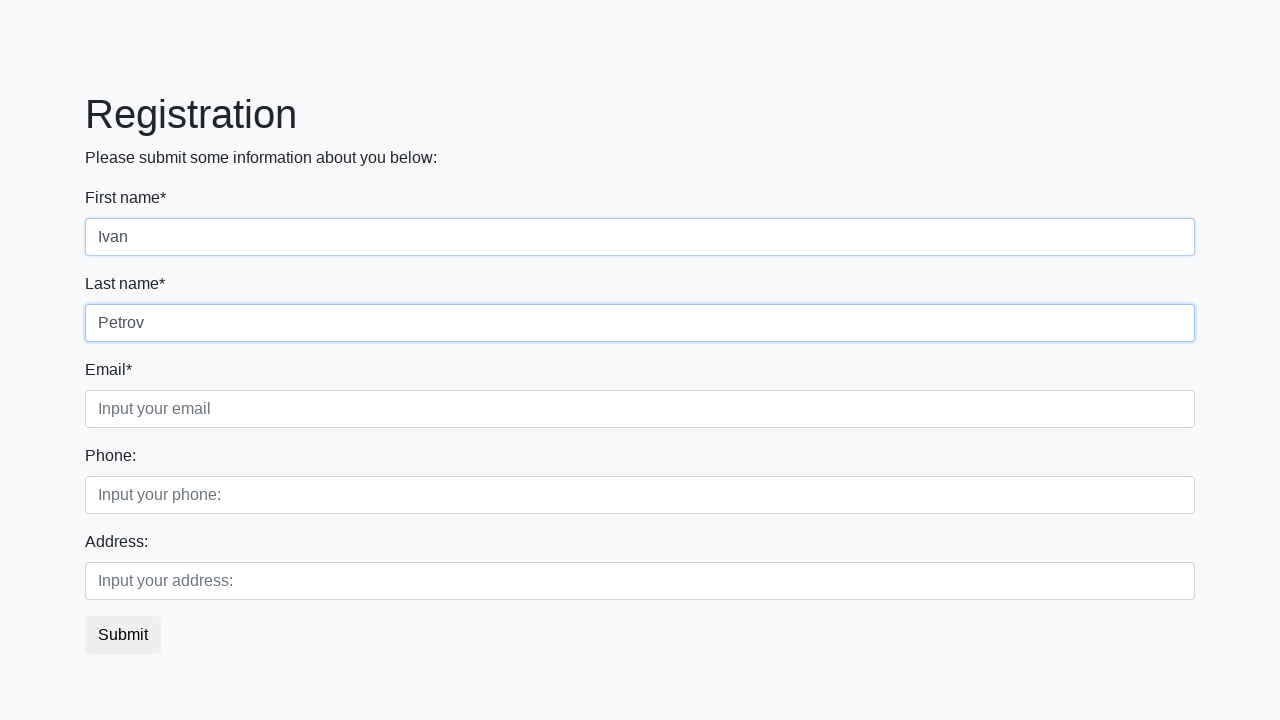

Filled city field with 'Smolensk' on input.third
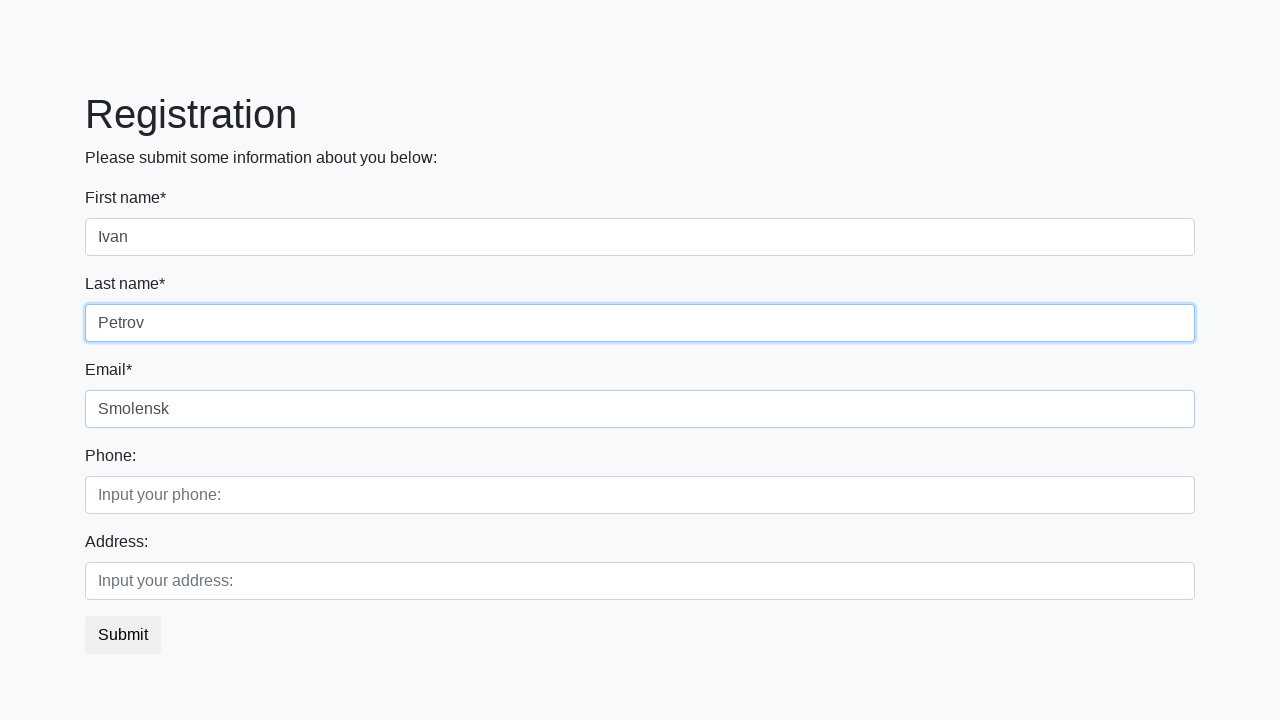

Filled phone field with '+7-999-123-4567' on input[placeholder='Input your phone:']
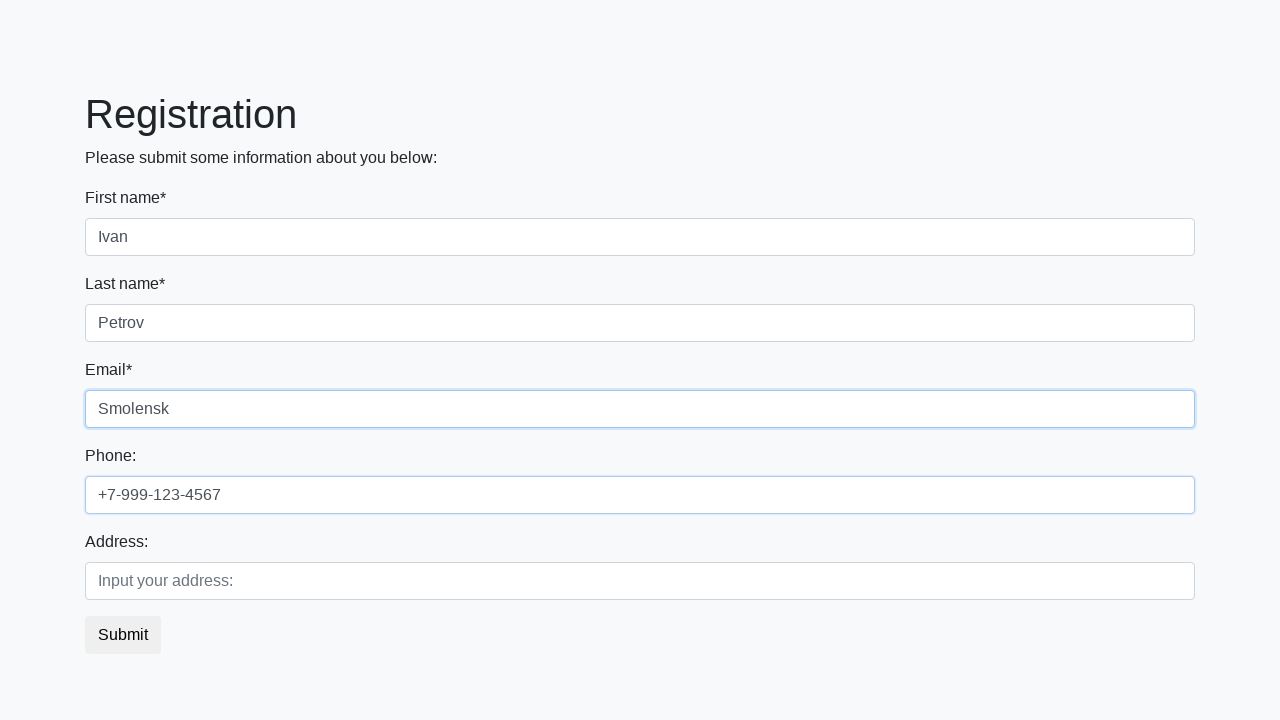

Filled address field with '123 Main Street' on input[placeholder='Input your address:']
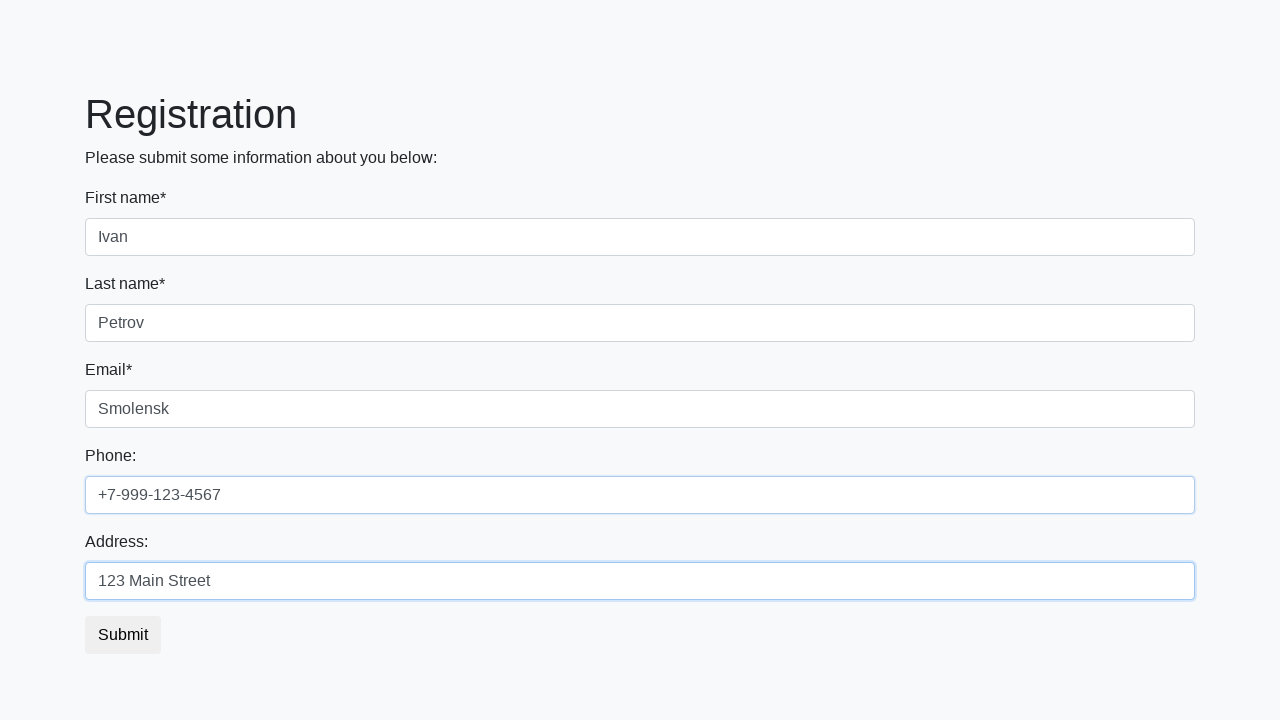

Clicked submit button at (123, 635) on button.btn
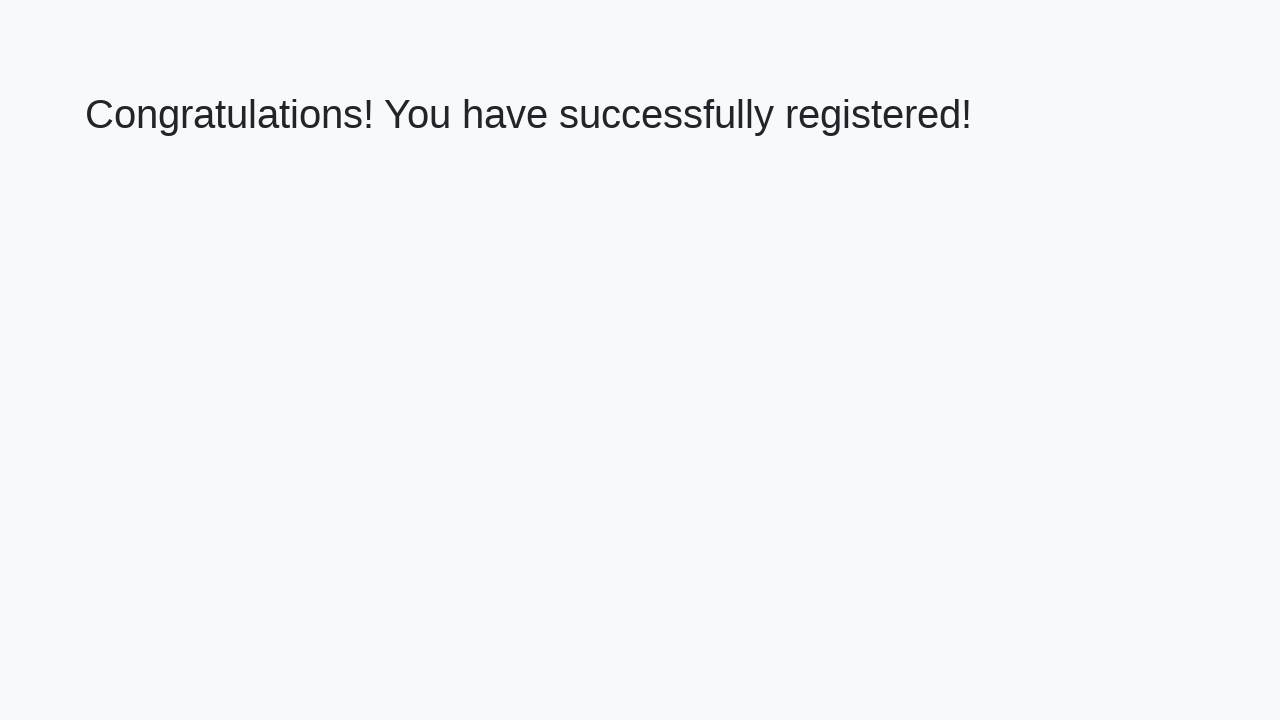

Success message header loaded
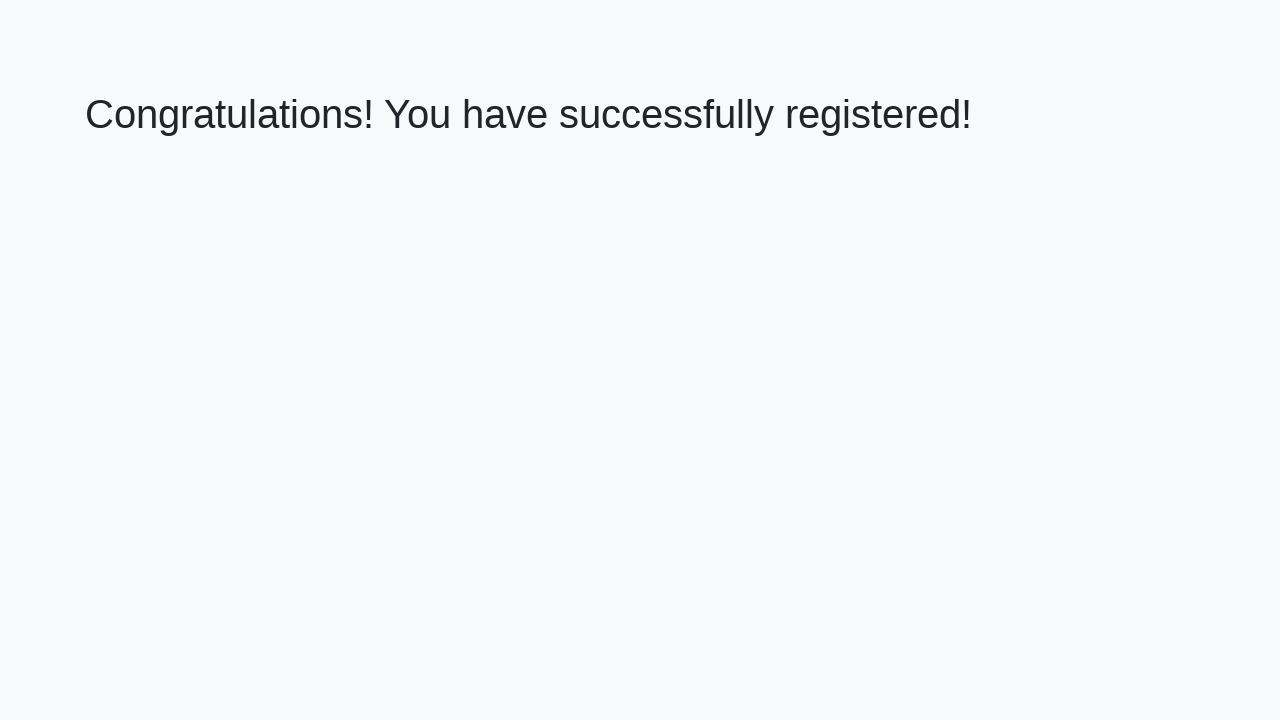

Retrieved success message text
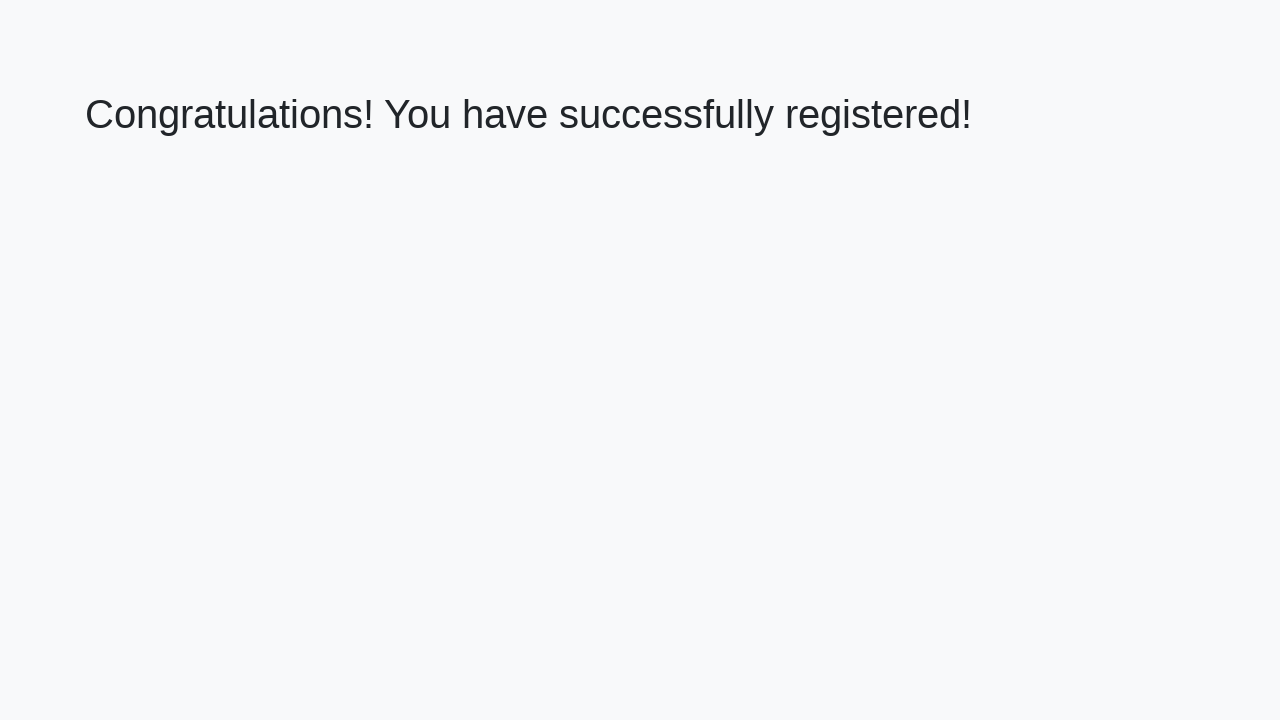

Verified successful registration message displayed
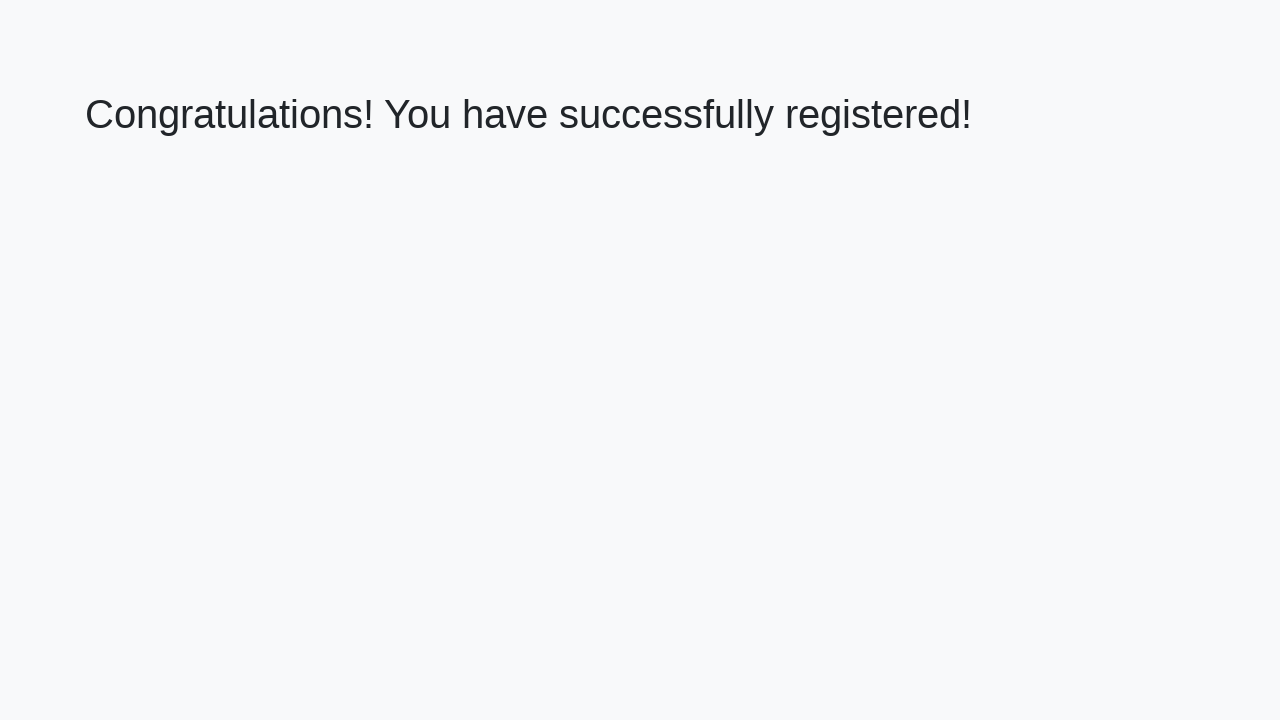

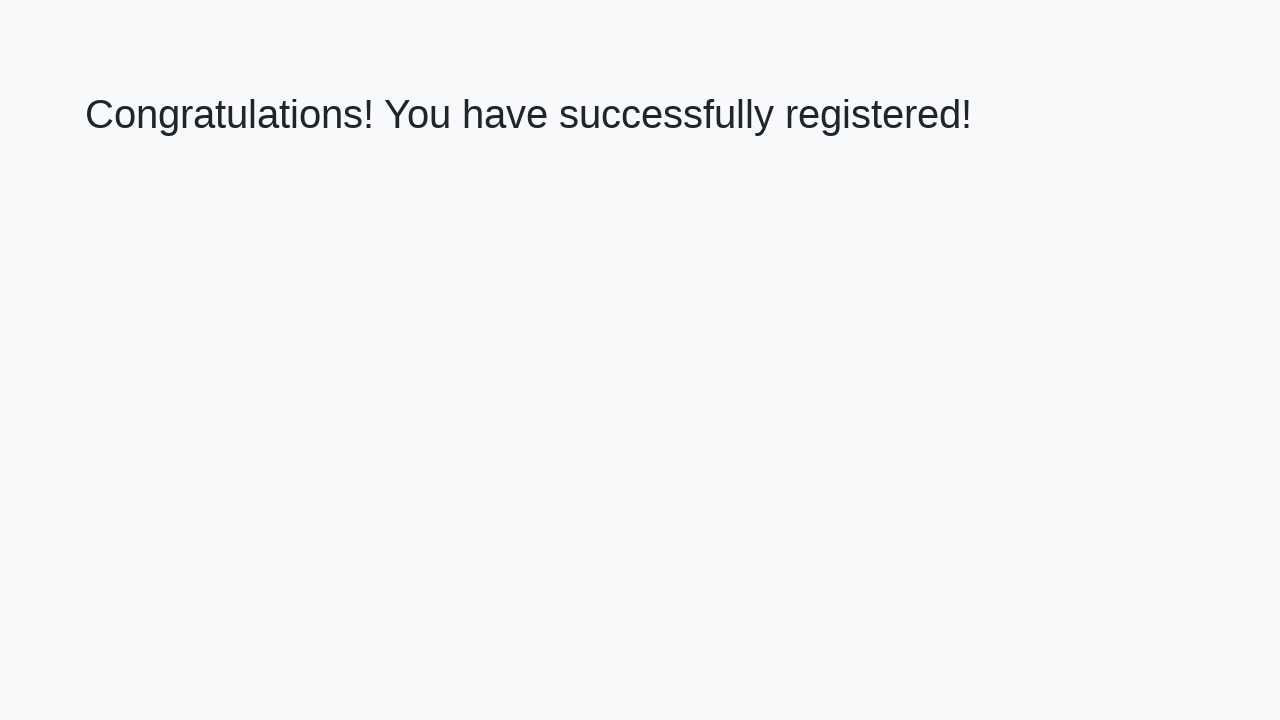